Tests the Playwright documentation homepage by verifying the page title contains "Playwright", checking the "Get Started" link has the correct href attribute, clicking it, and verifying navigation to the intro page.

Starting URL: https://playwright.dev

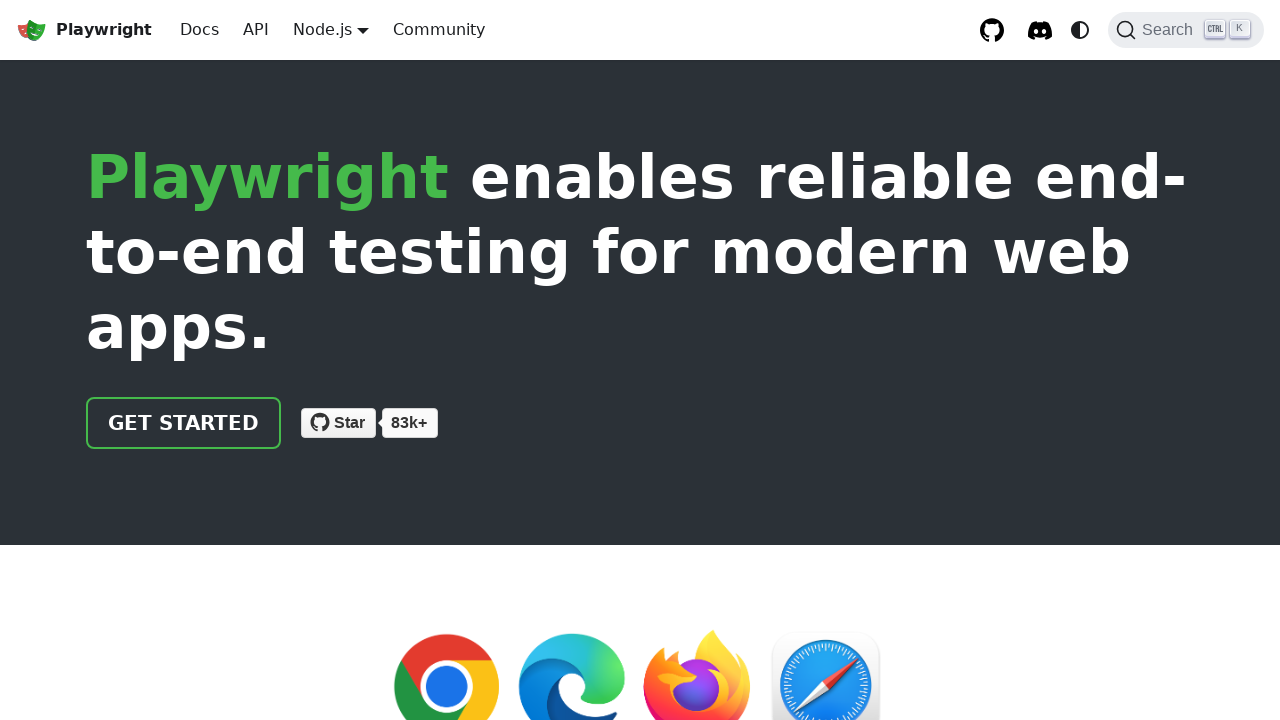

Verified page title contains 'Playwright'
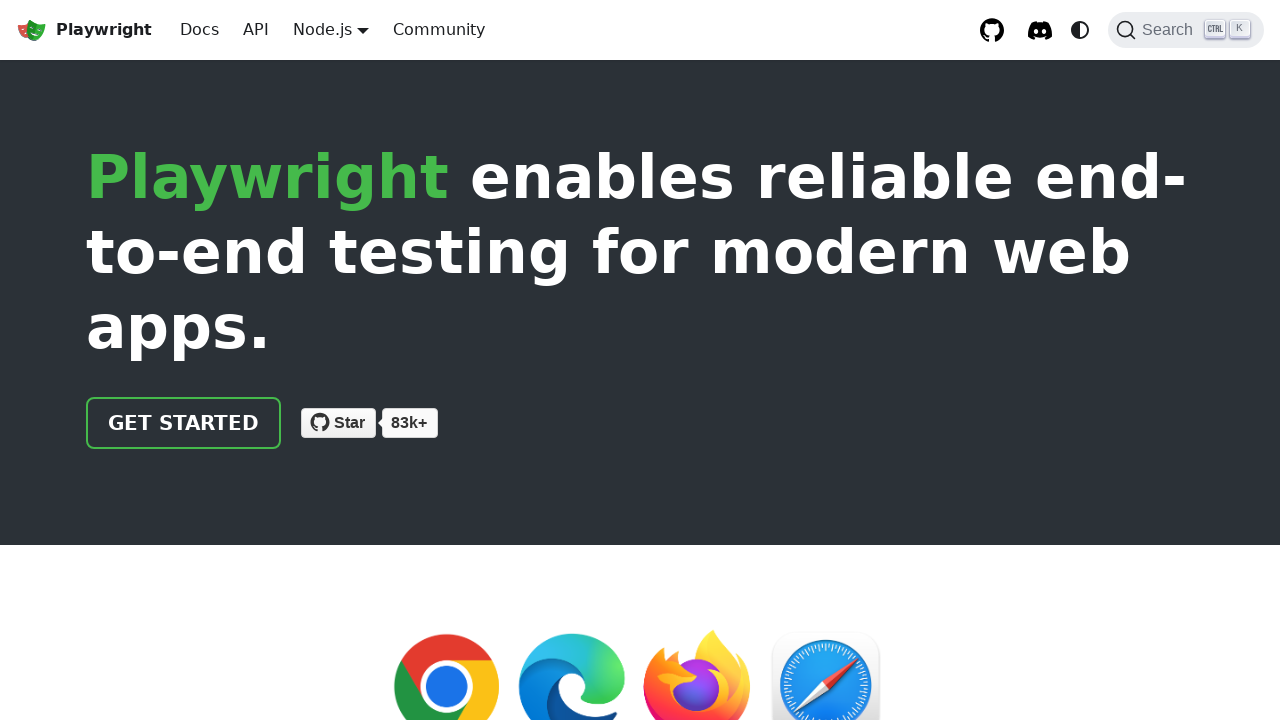

Located the 'Get Started' link
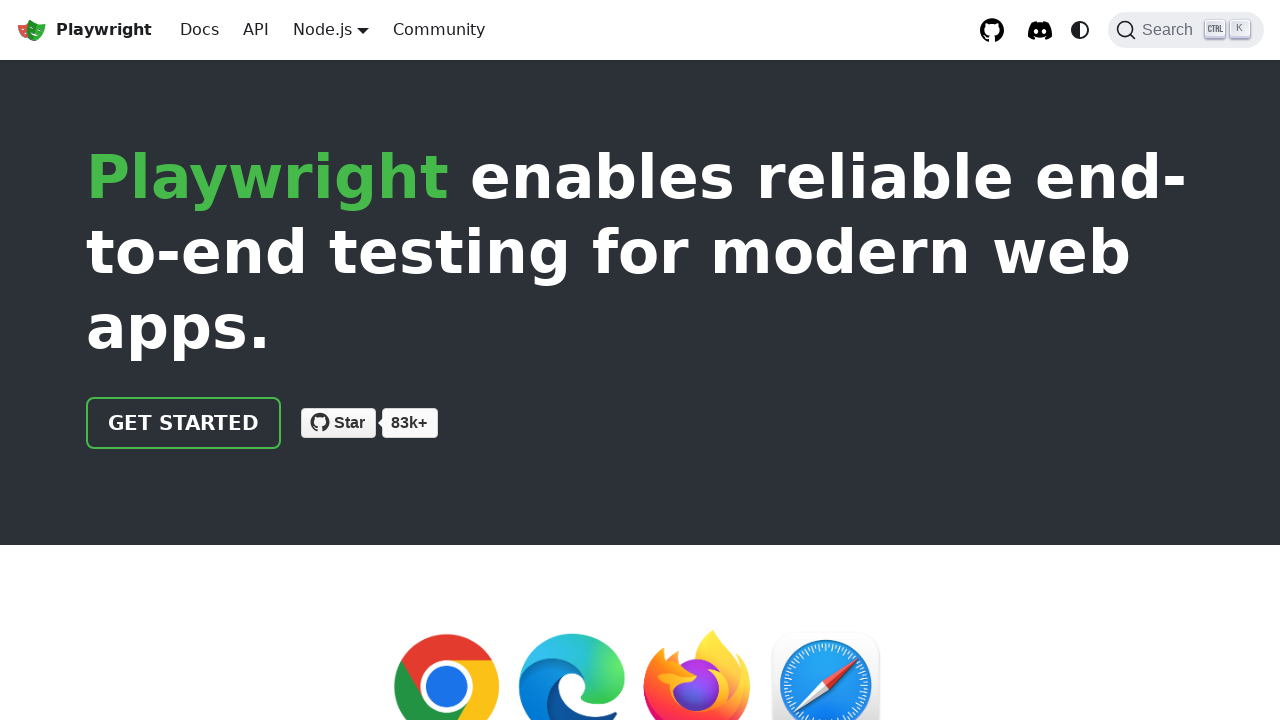

Verified 'Get Started' link has correct href attribute '/docs/intro'
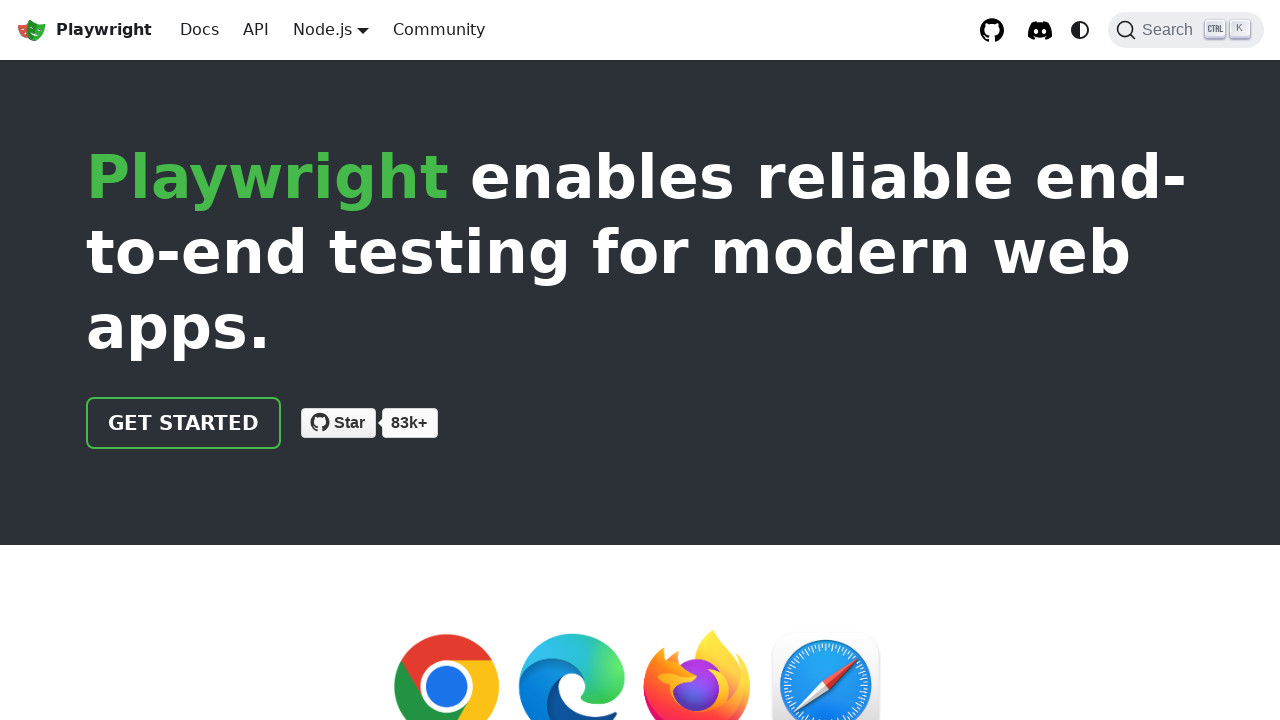

Clicked the 'Get Started' link at (184, 423) on text=Get Started
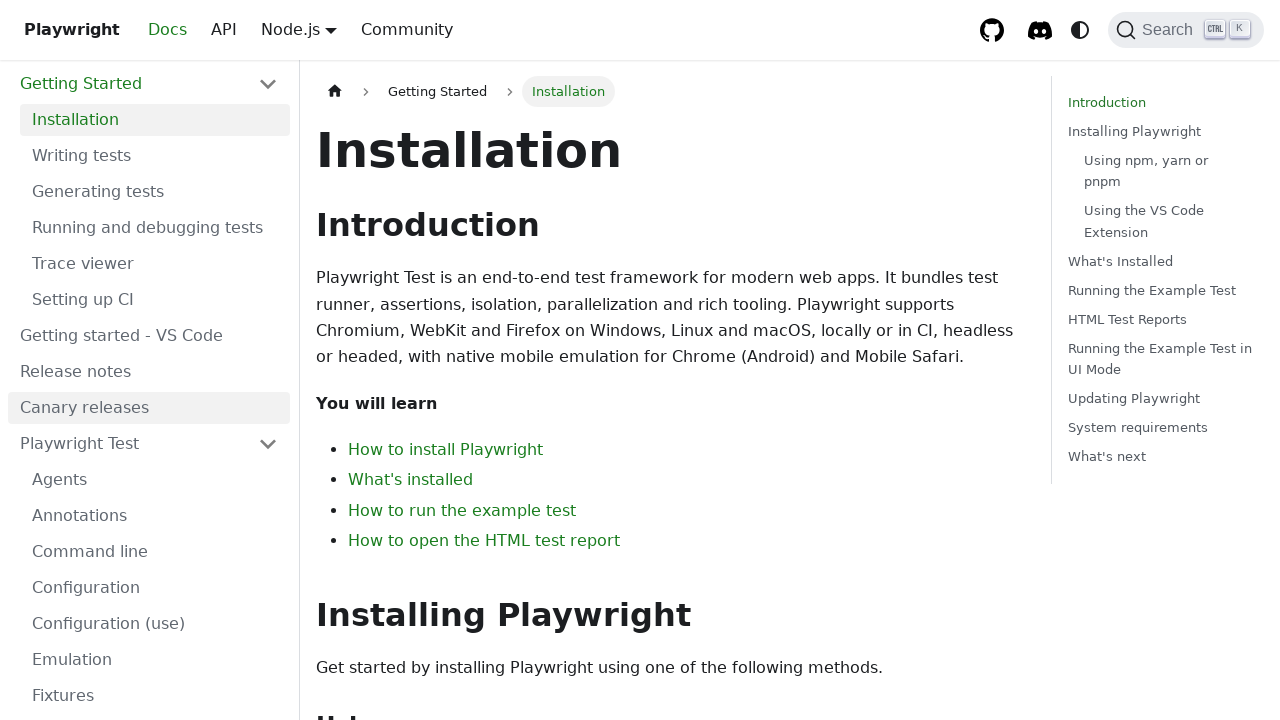

Verified navigation to intro page - URL contains 'intro'
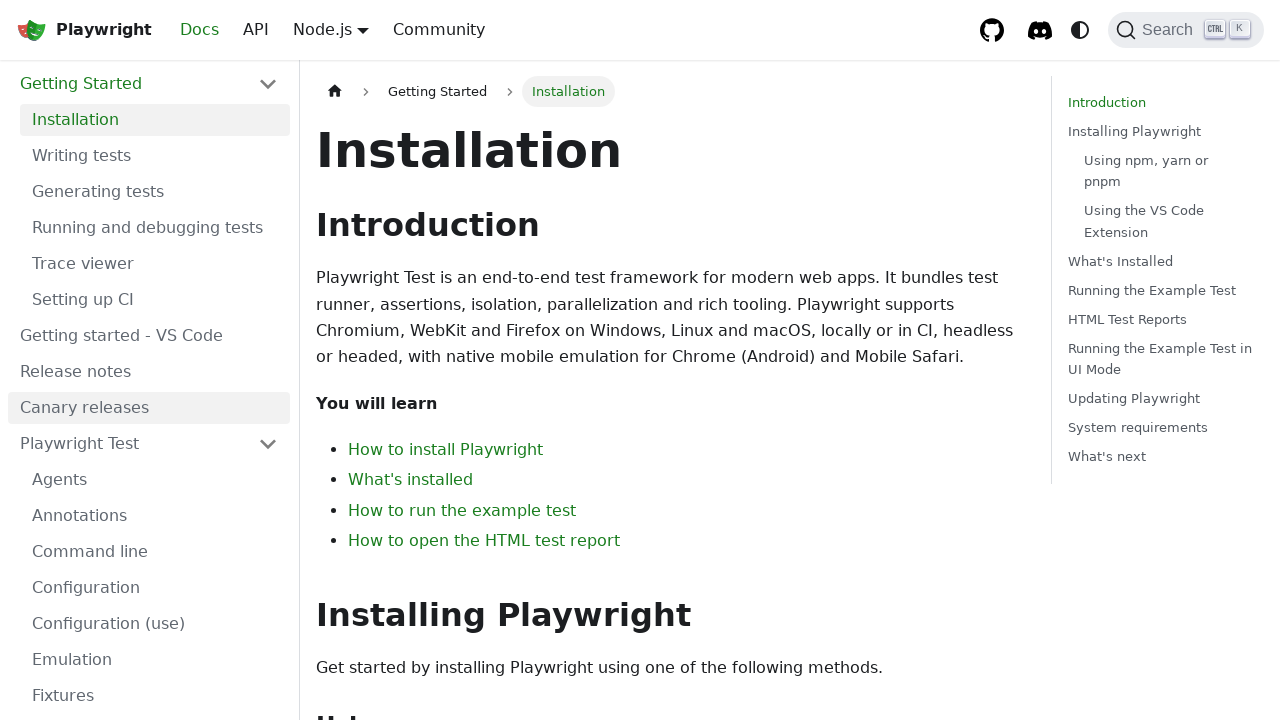

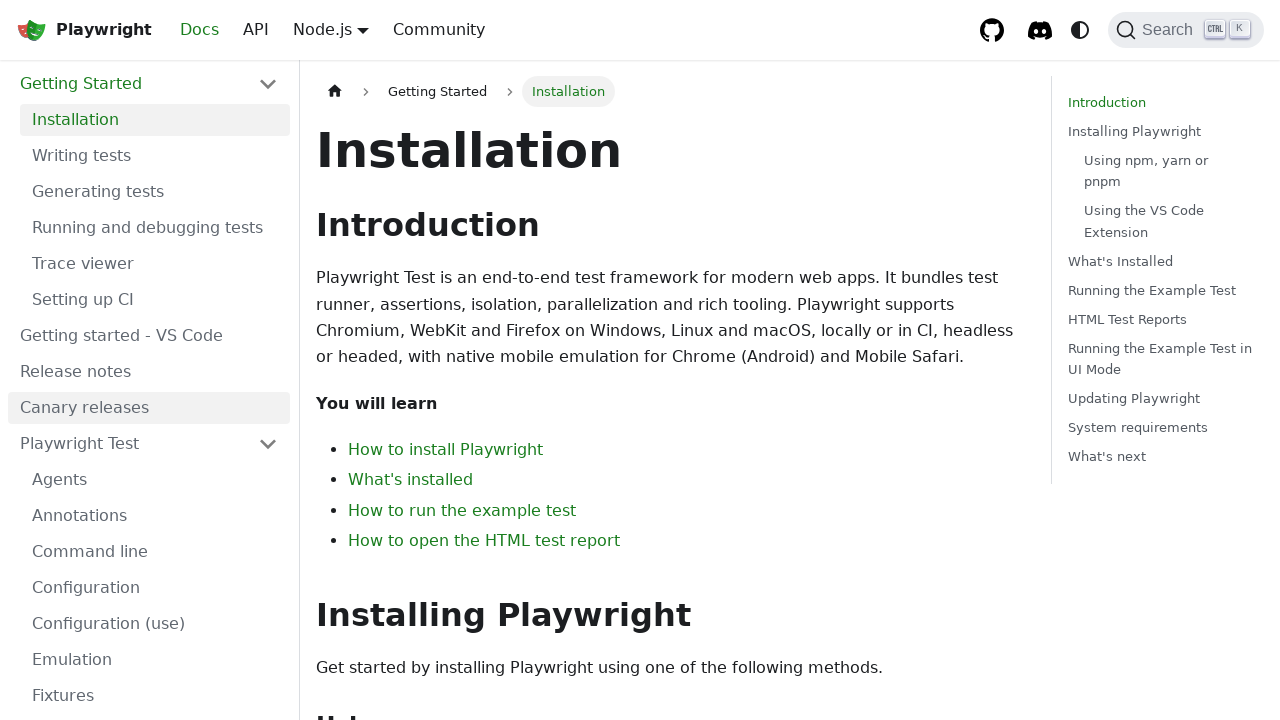